Tests e-commerce search functionality by searching for products containing "ca", verifying results count, and adding specific products to cart based on position and name

Starting URL: https://rahulshettyacademy.com/seleniumPractise/#/

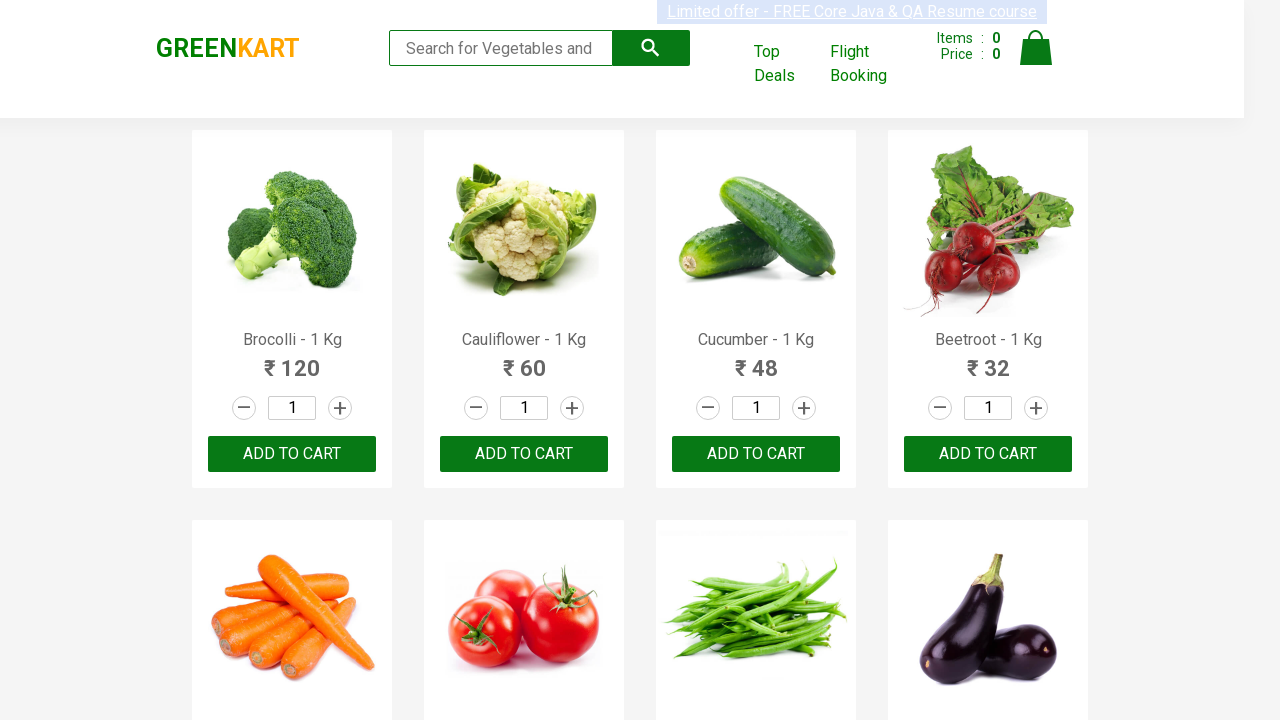

Filled search field with 'ca' to search for products on .search-keyword
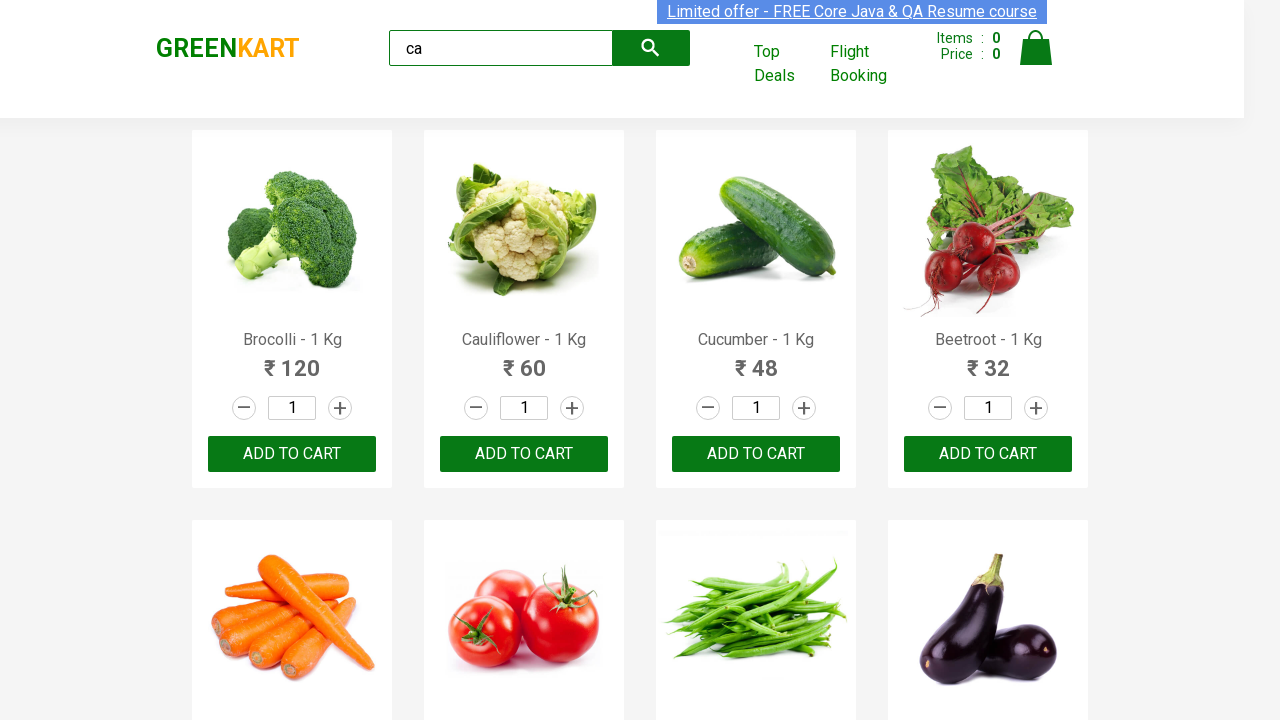

Waited 2000ms for search results to update
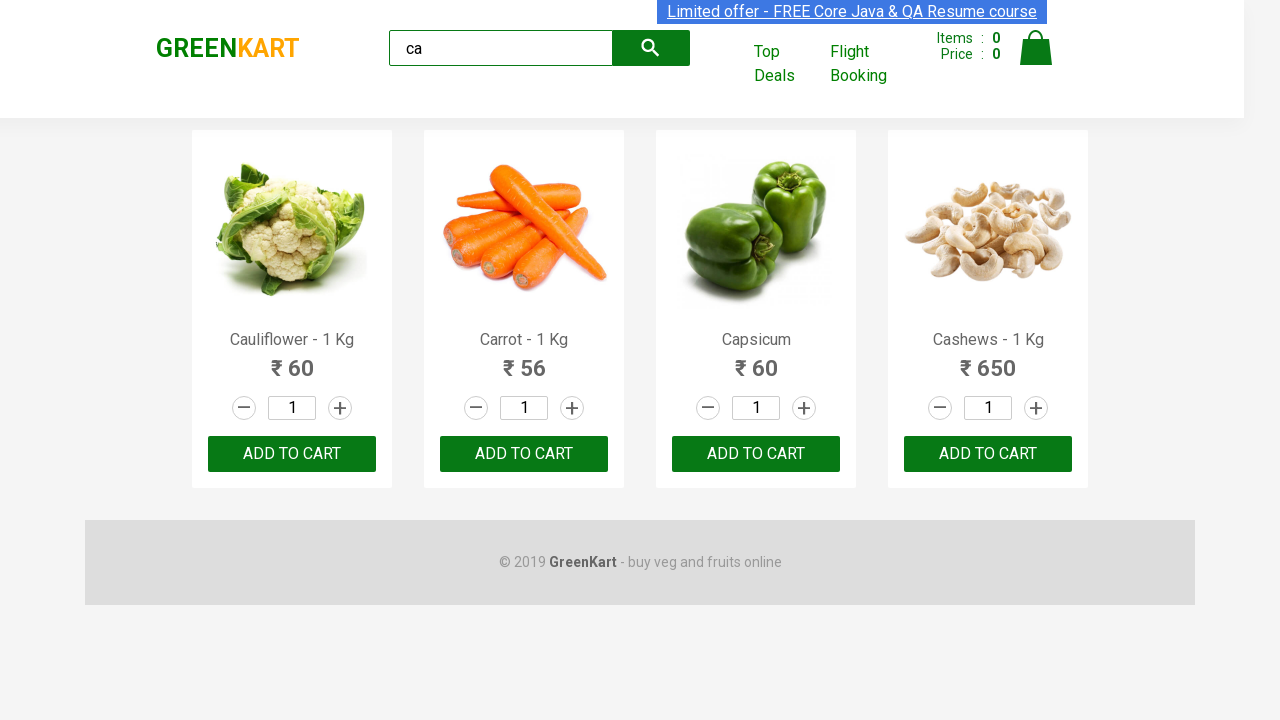

Verified 4 visible products are displayed in search results
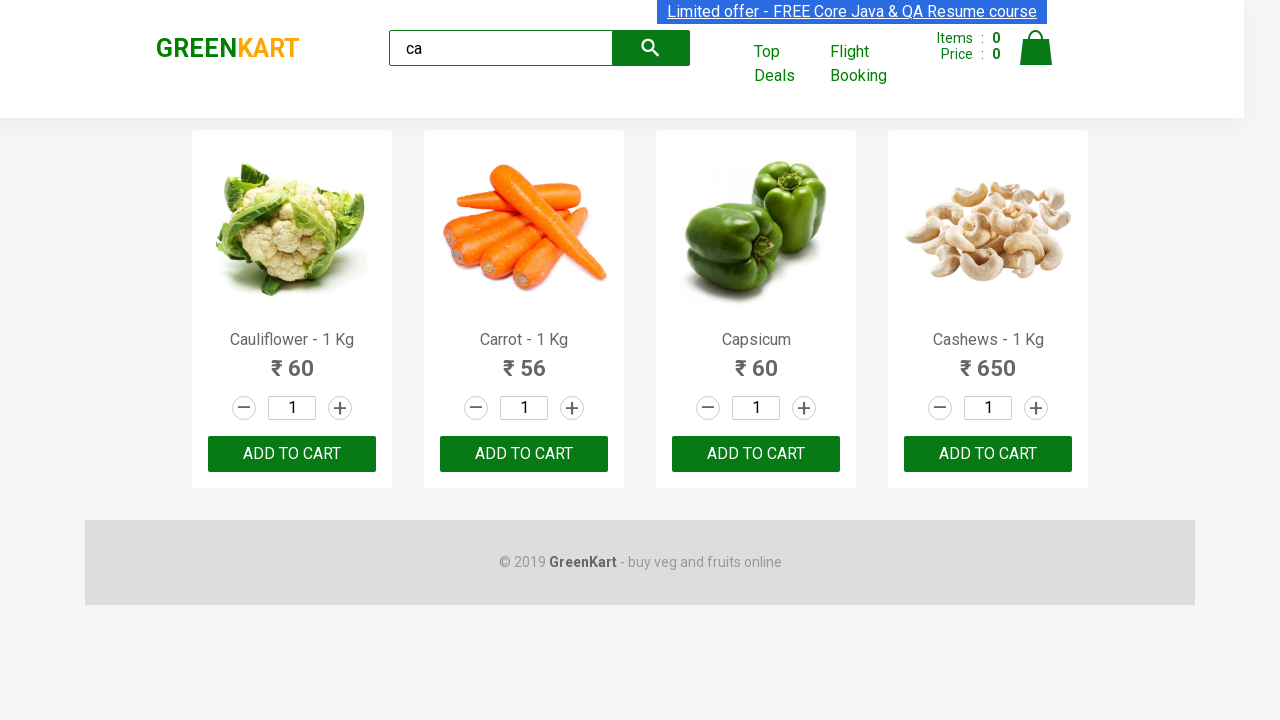

Clicked 'ADD TO CART' button for the 3rd product at (756, 454) on .products .product >> nth=2 >> text=ADD TO CART
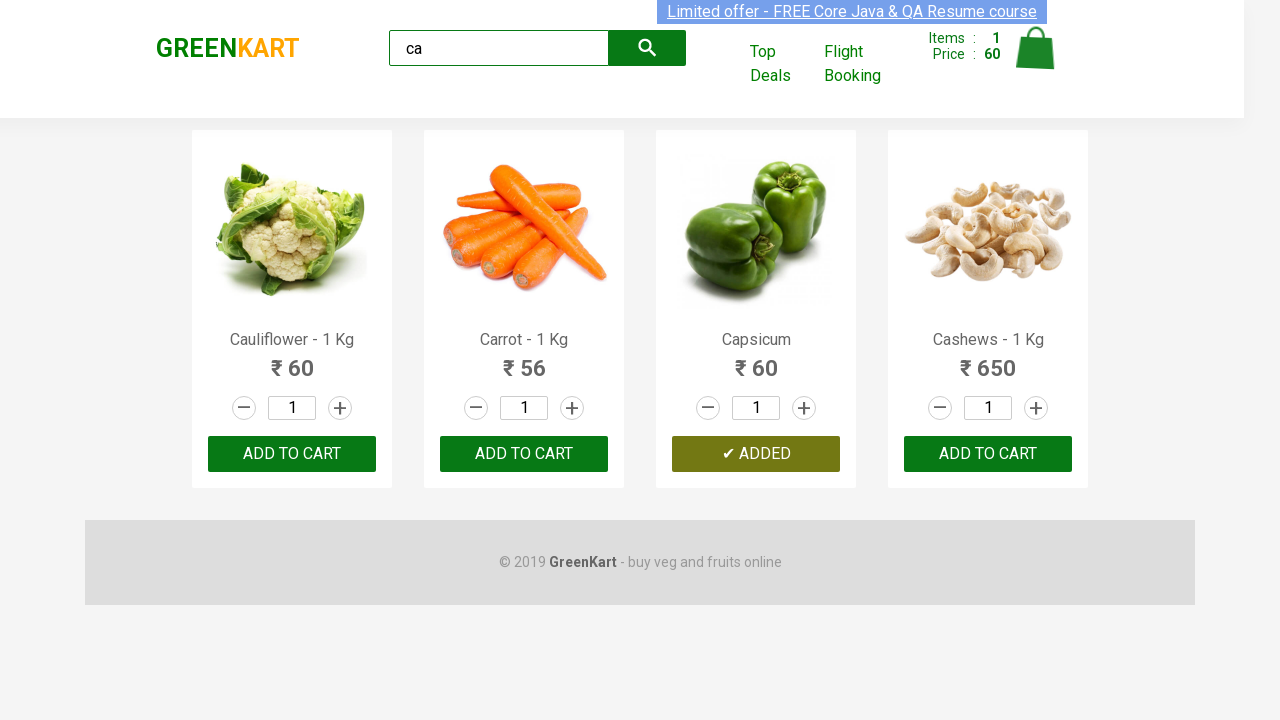

Found and clicked 'ADD TO CART' for Cashews product at (988, 454) on .products .product >> nth=3 >> button
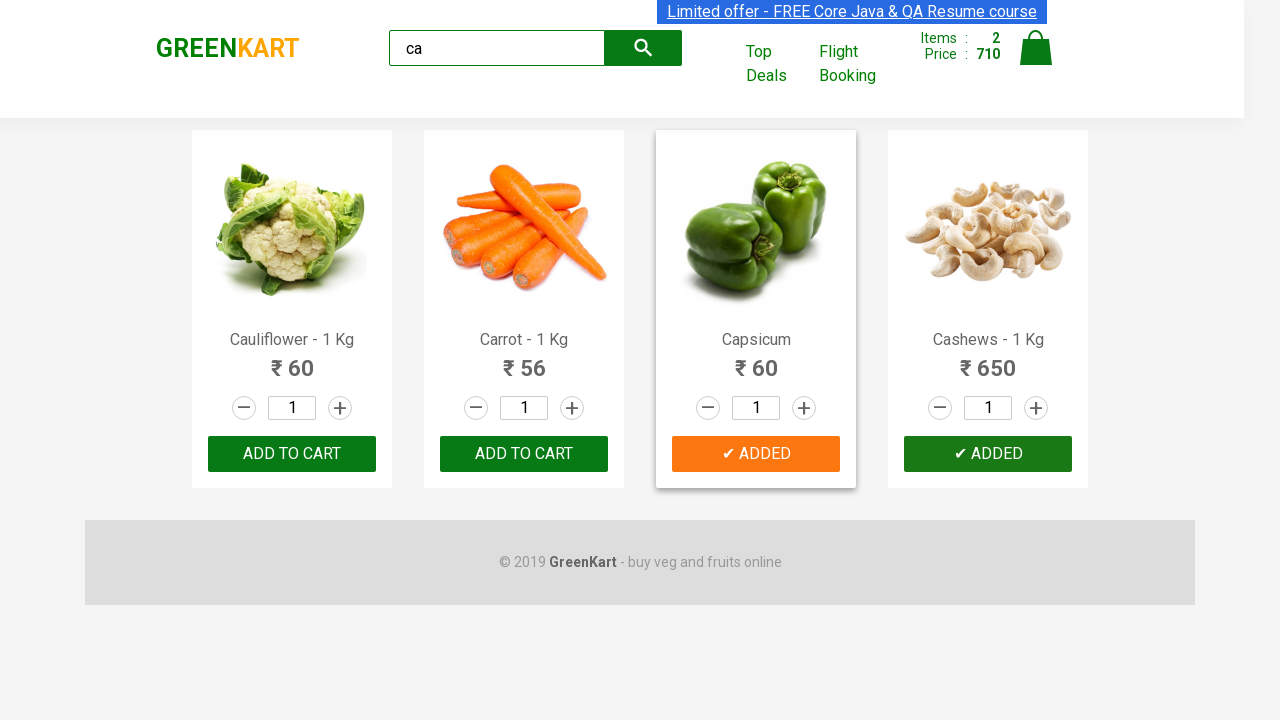

Retrieved brand text: GREENKART
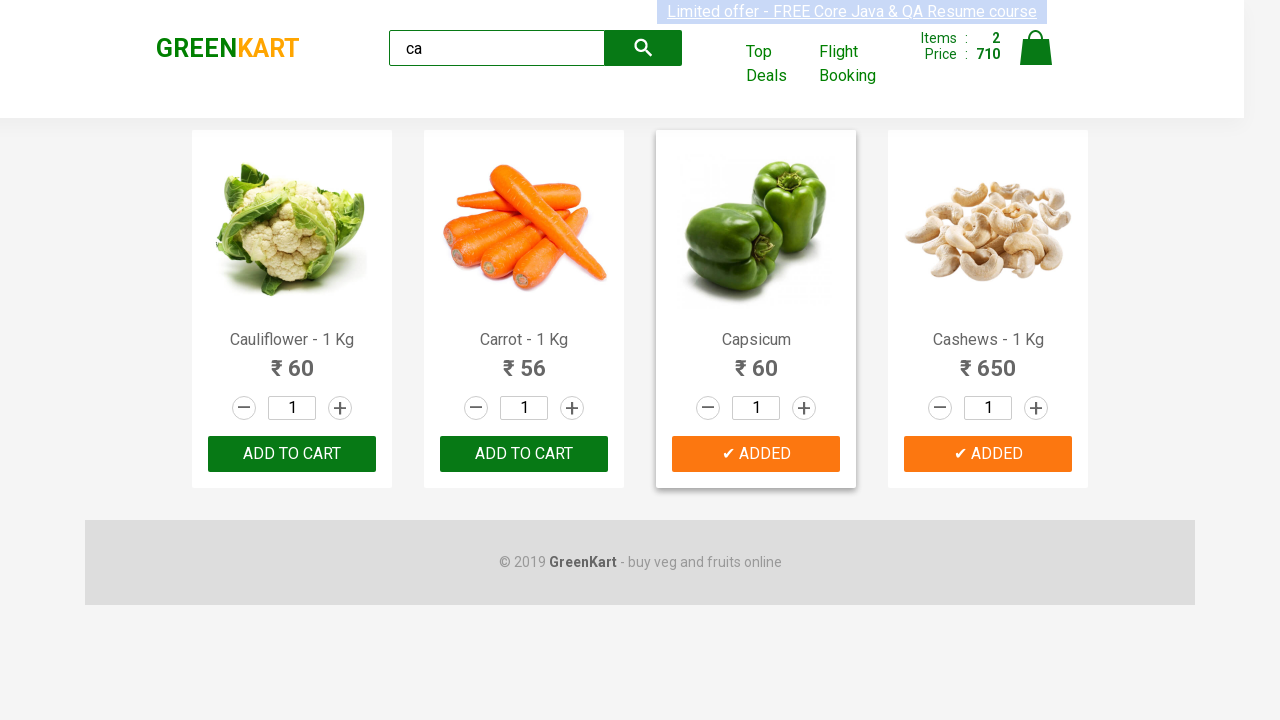

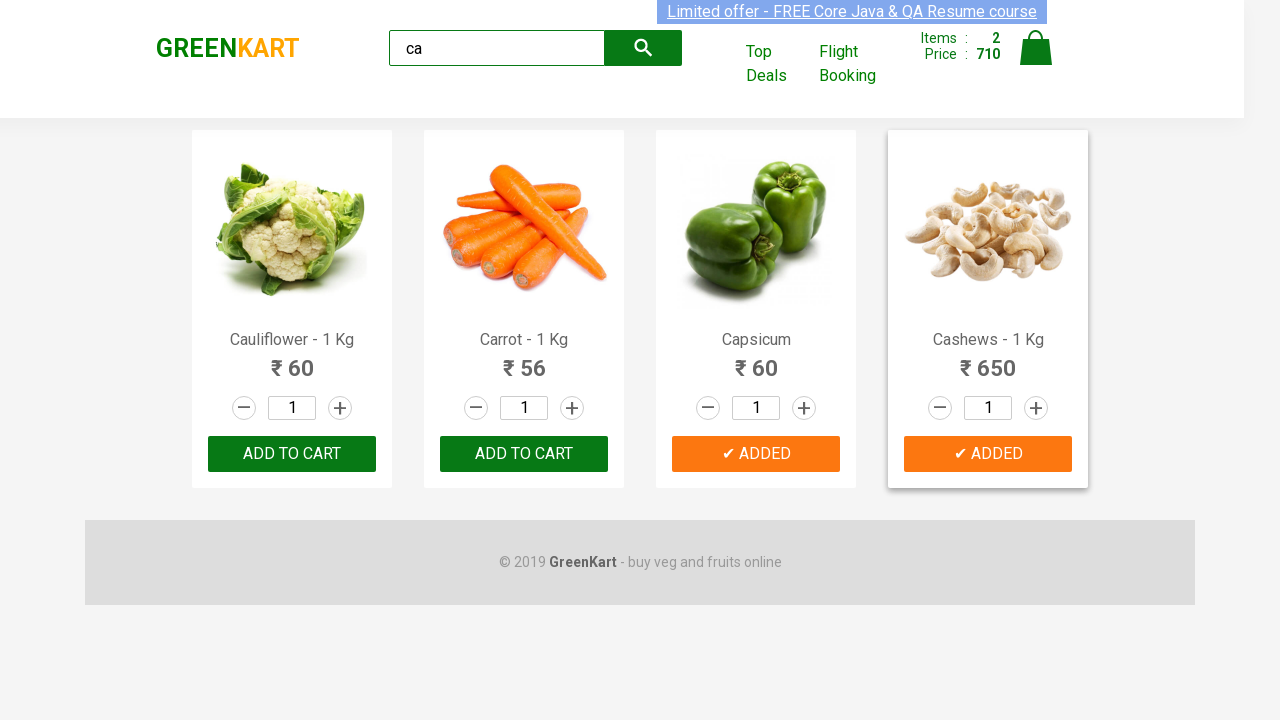